Tests an enabled input field by clicking on it, clearing it, and entering text

Starting URL: https://formy-project.herokuapp.com/enabled

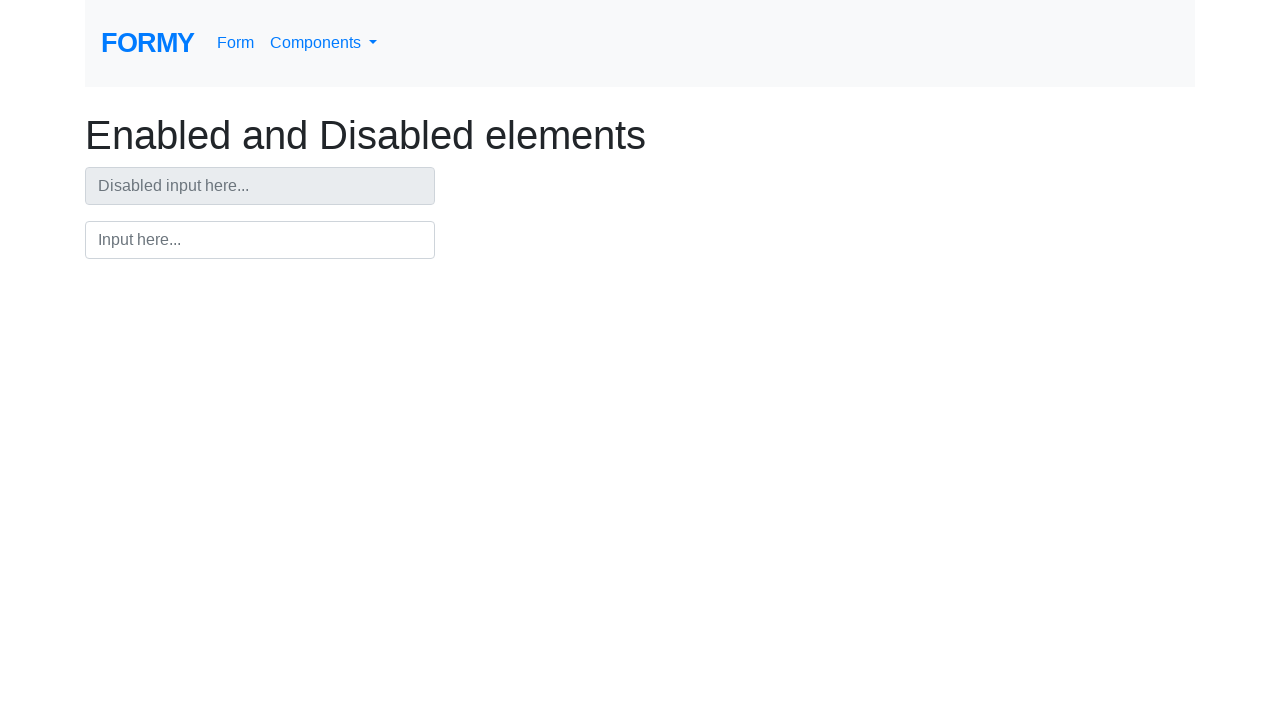

Clicked on the enabled input field at (260, 240) on #input
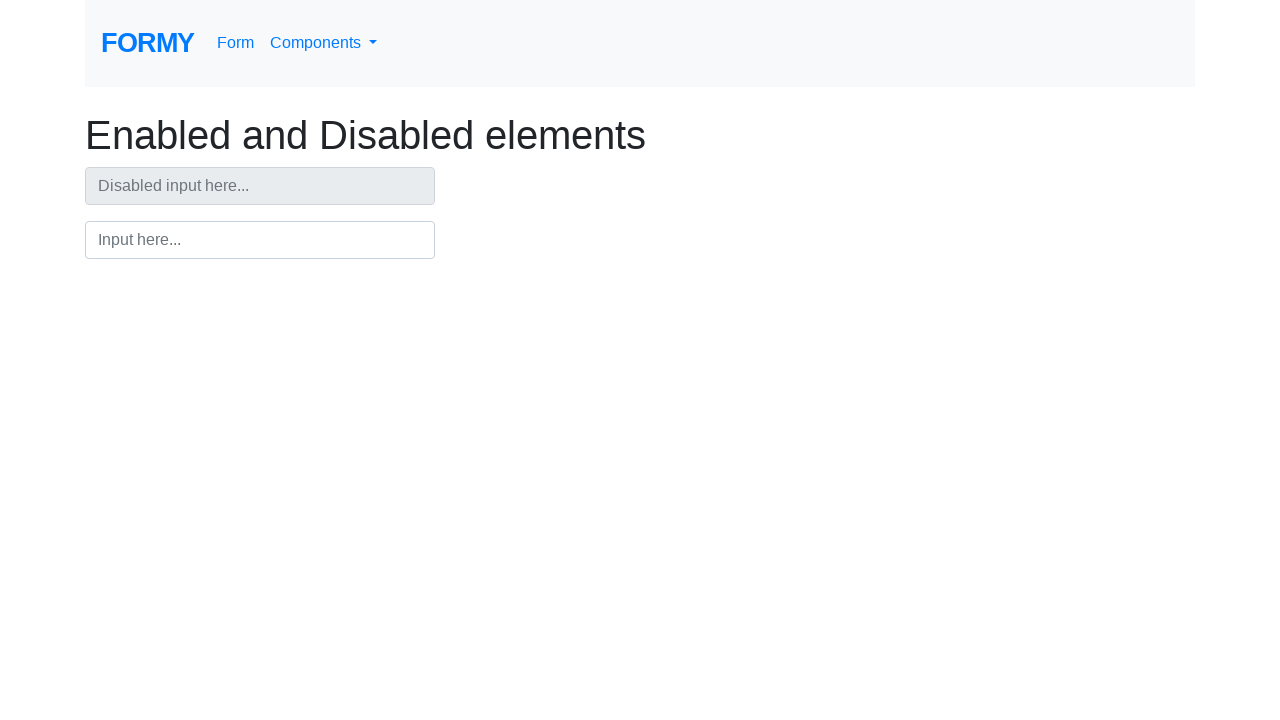

Cleared the input field on #input
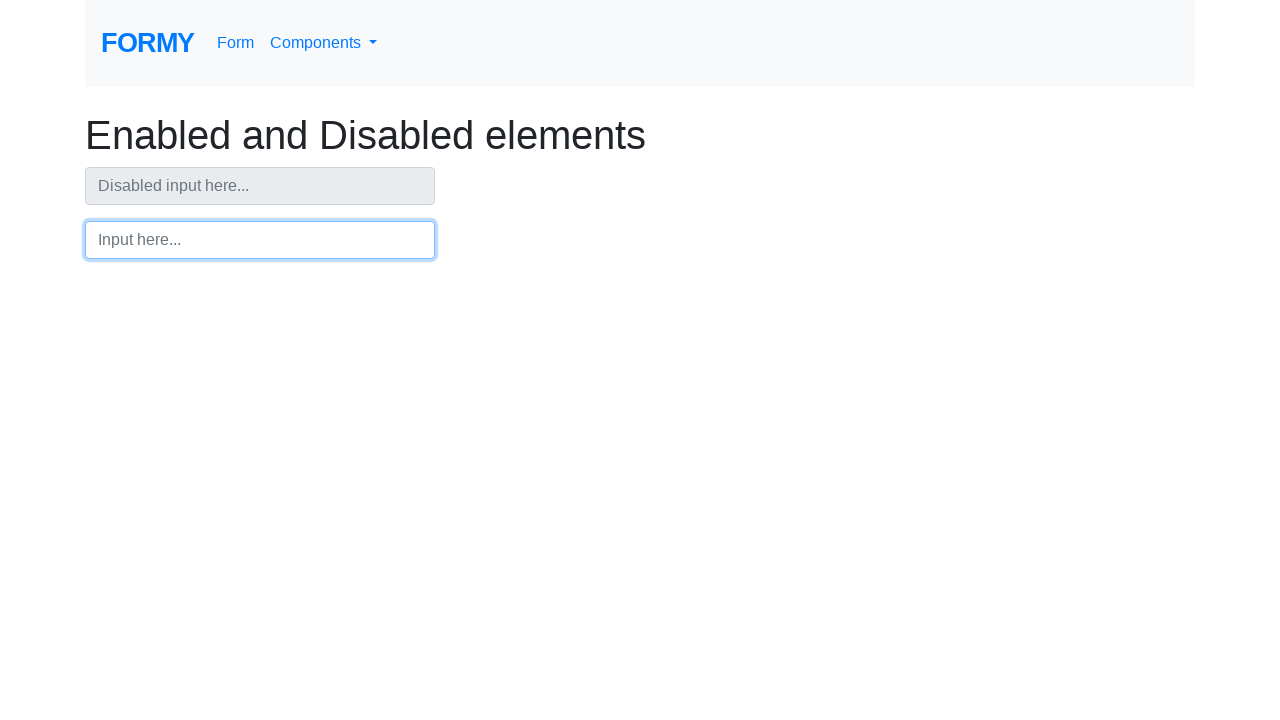

Entered text 'Selamat siang...' into the input field on #input
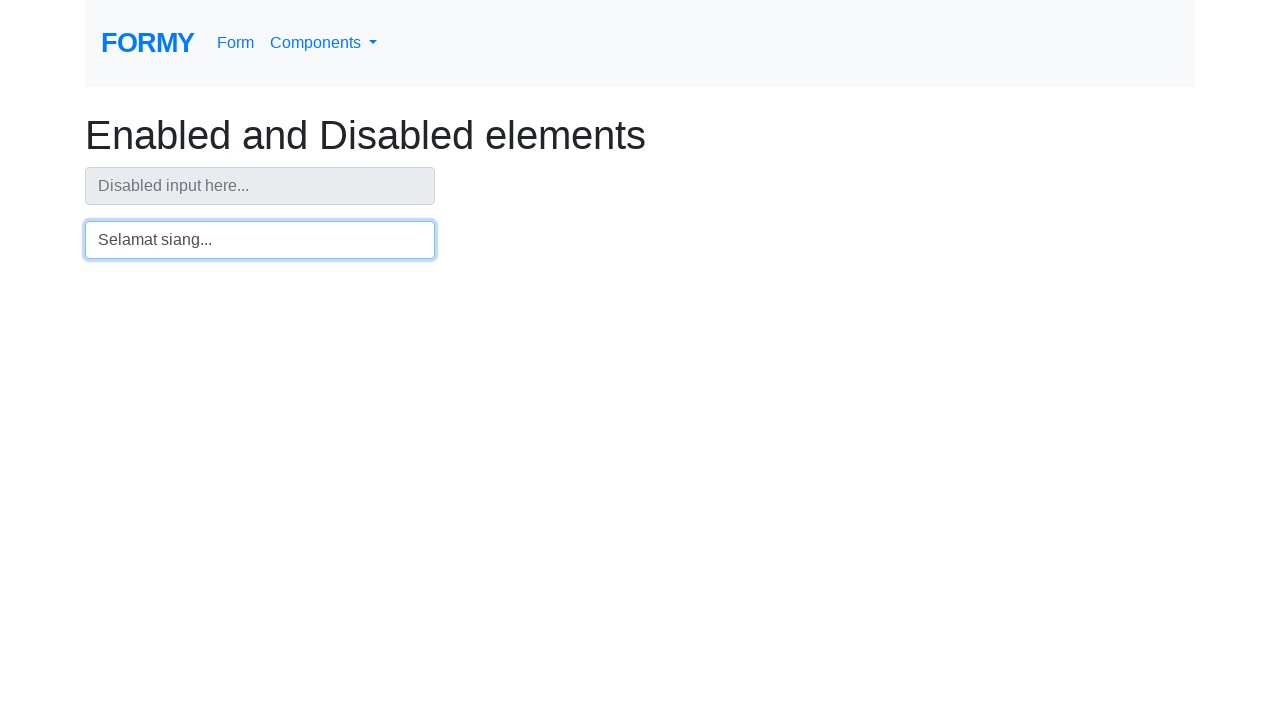

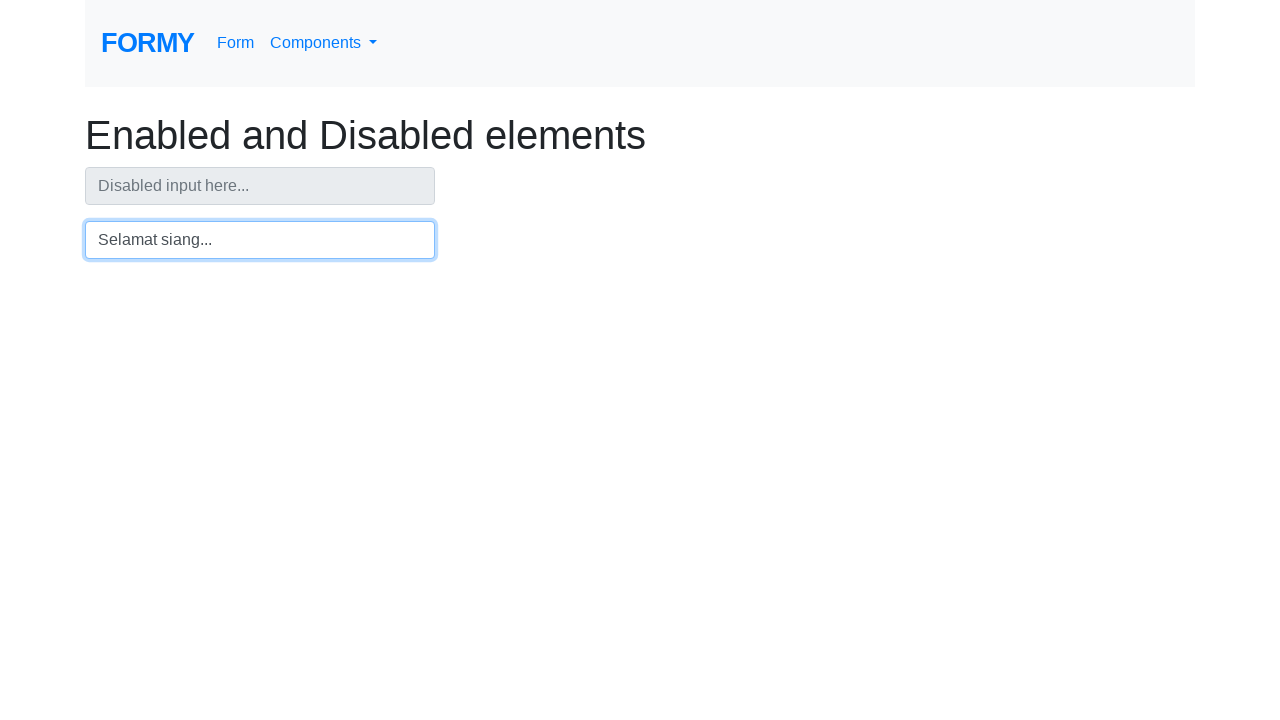